Tests handling of child windows by clicking a link that opens a new page, then verifying that the "Login" button text is present on the newly opened page.

Starting URL: https://www.rahulshettyacademy.com/loginpagePractise/

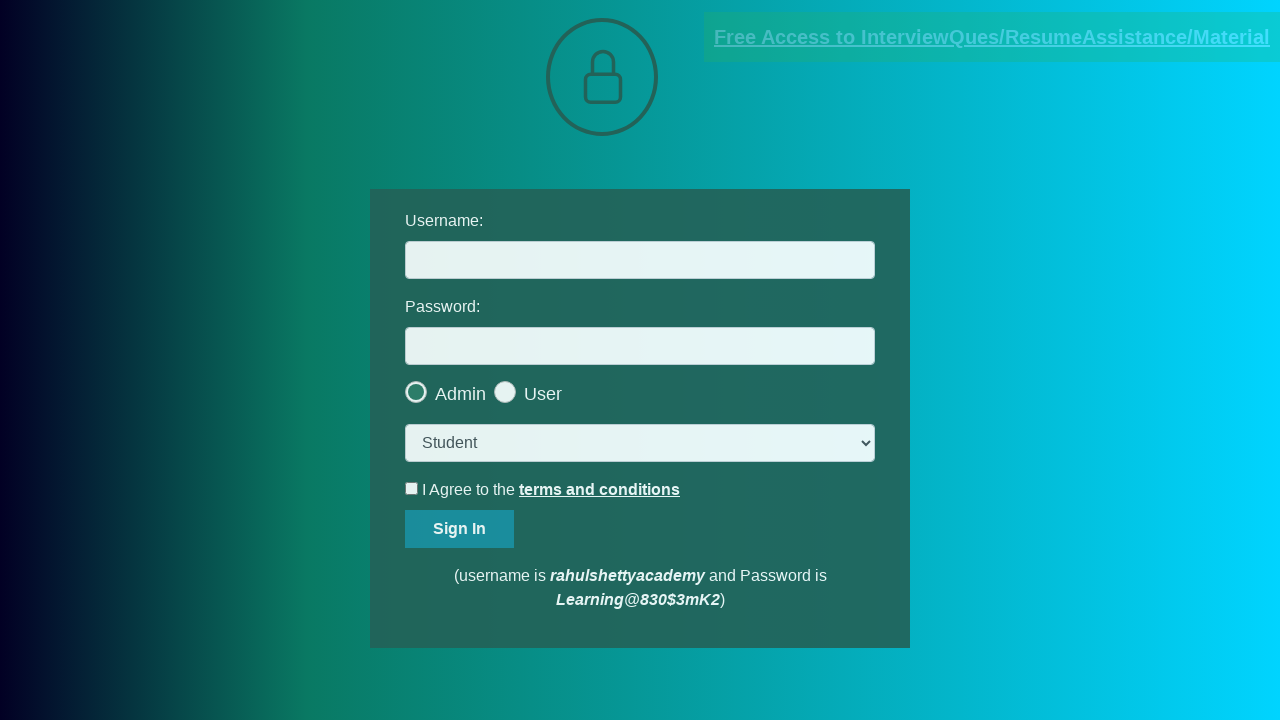

Located the blinking text link that opens new window
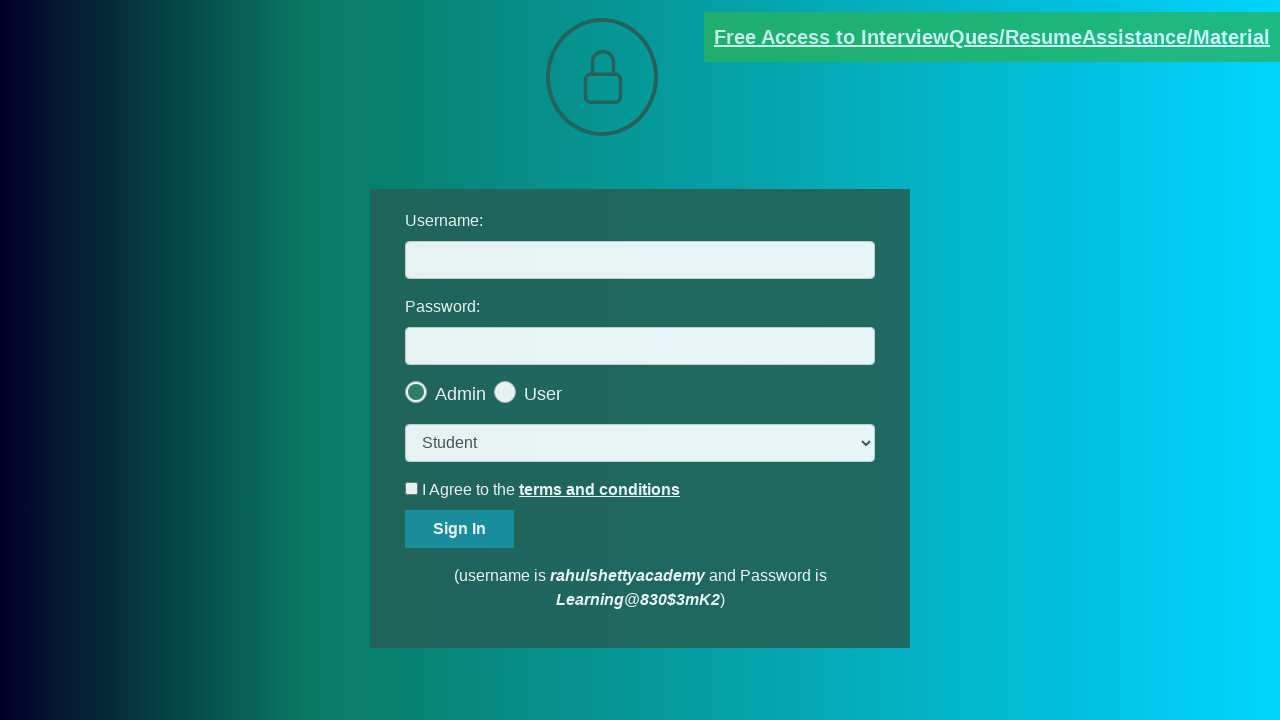

Clicked the blinking link to open new window at (992, 37) on [href*='documents-request']
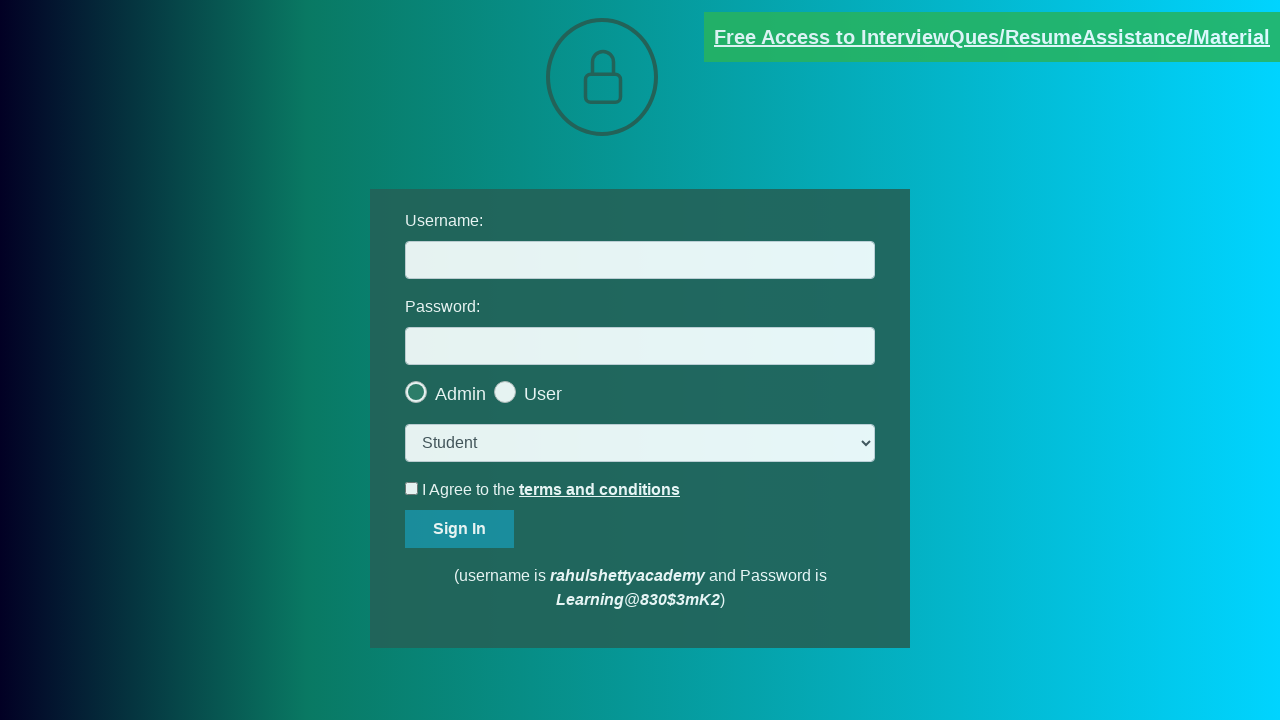

Captured the newly opened page object
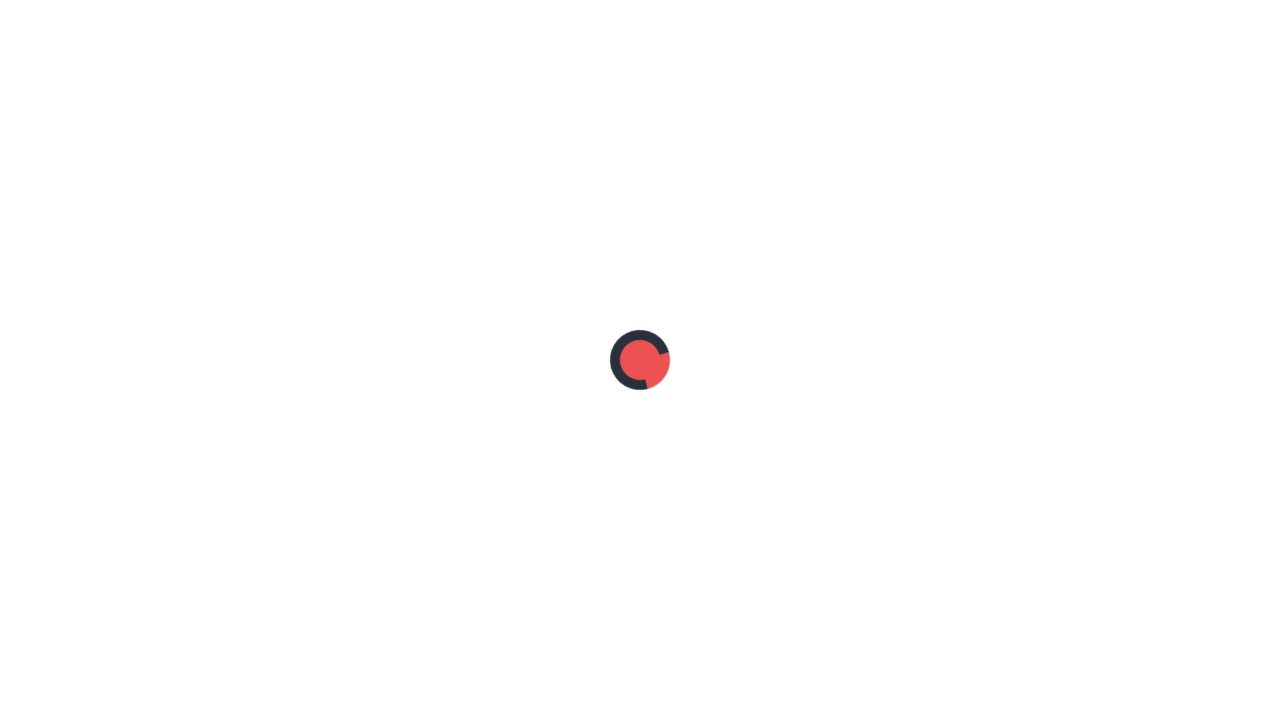

New page loaded successfully
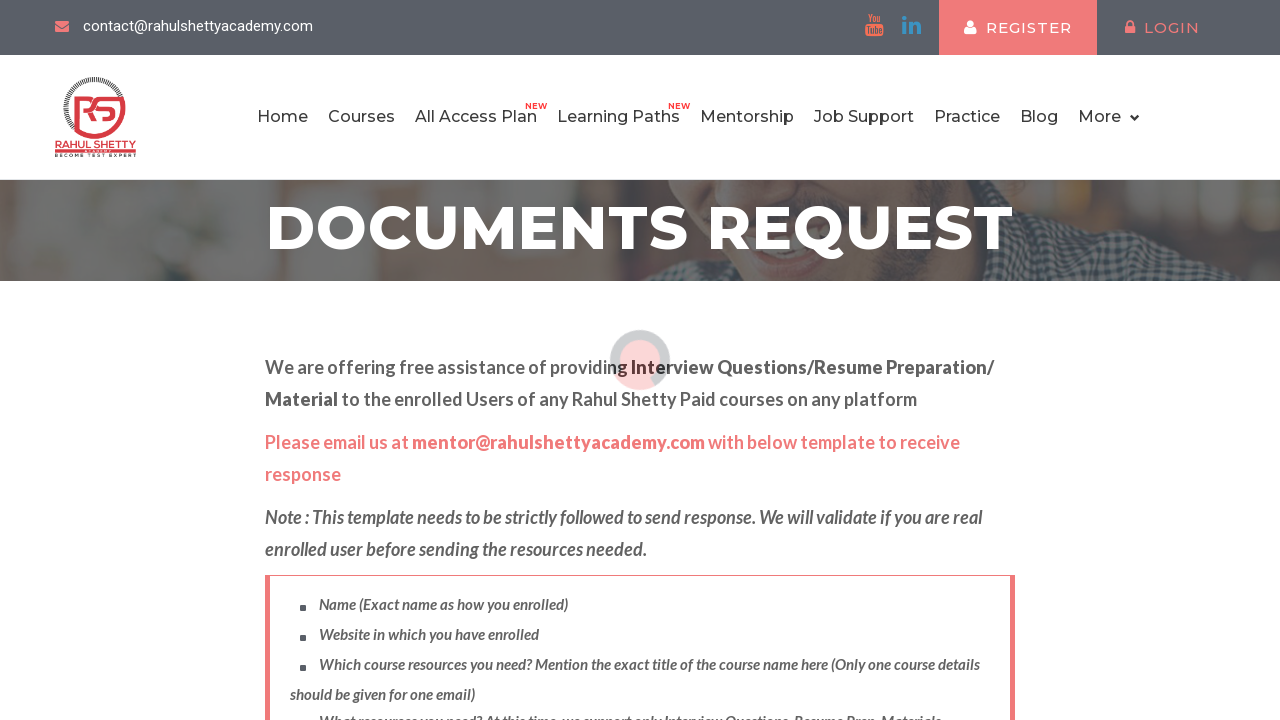

Verified 'Login' button text is present on the new page
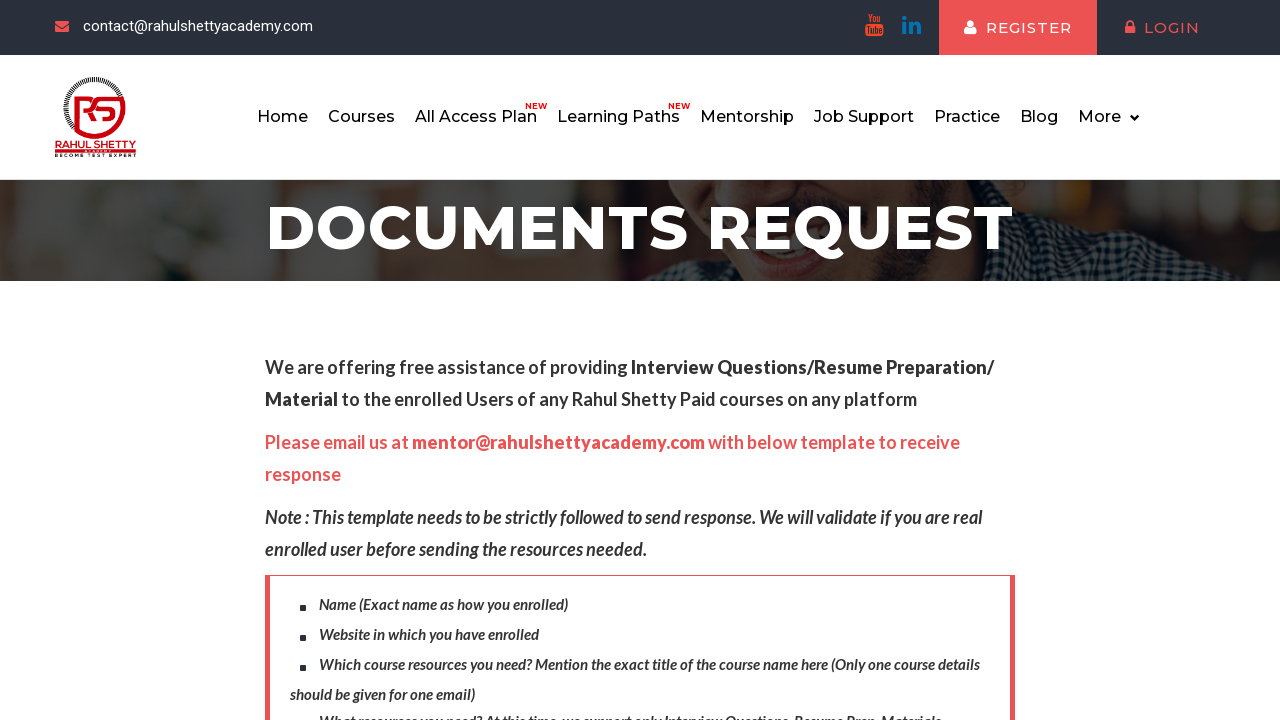

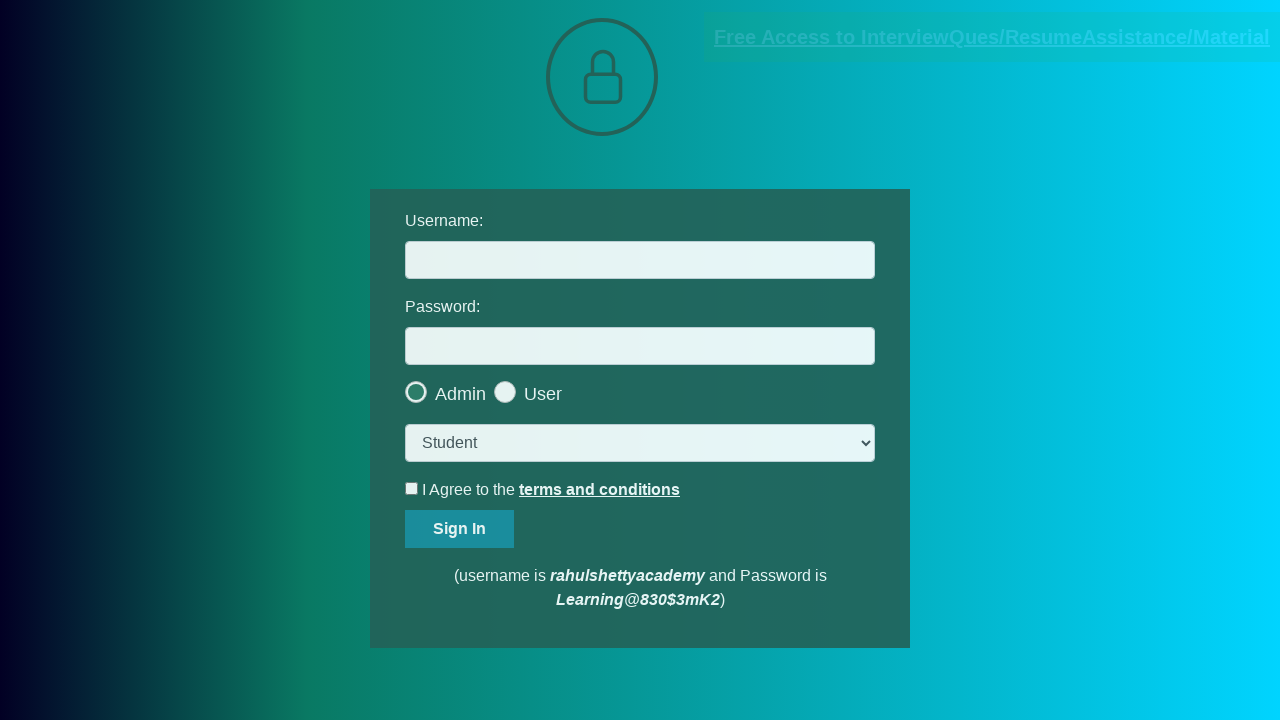